Tests dynamic content loading by clicking through to a dynamic loading example, triggering the load, and verifying the content appears

Starting URL: https://the-internet.herokuapp.com/dynamic_loading

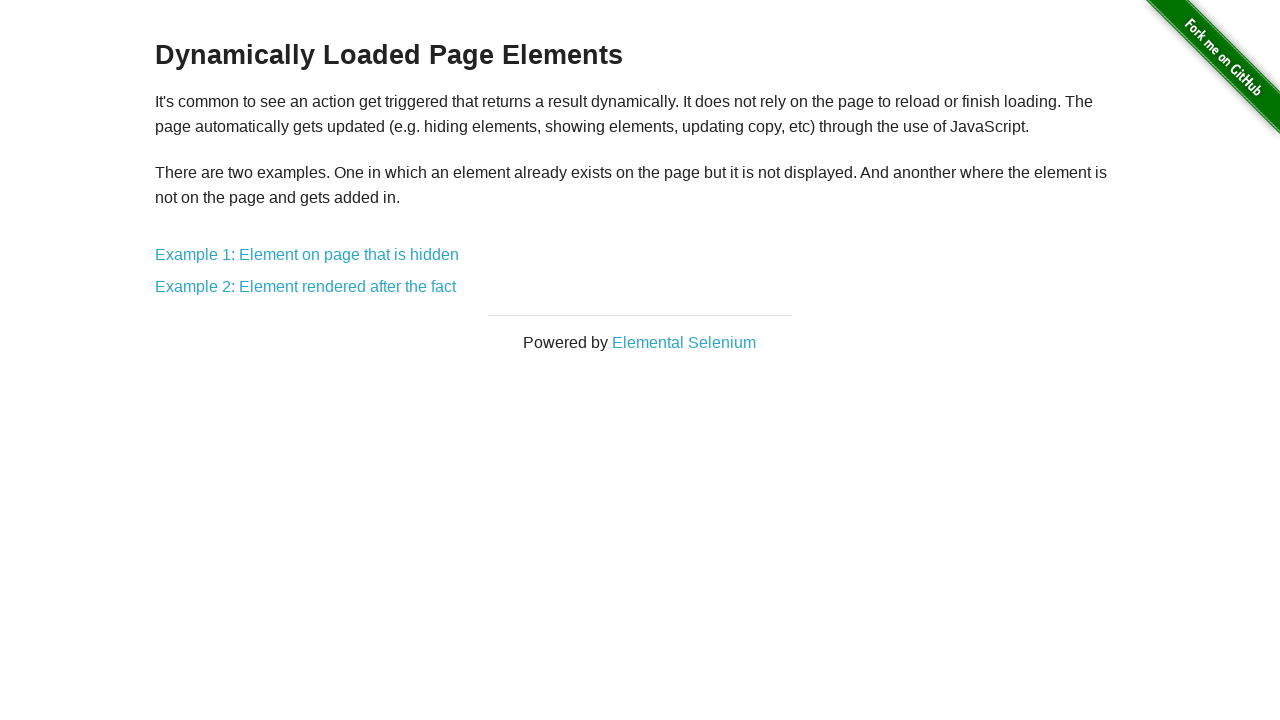

Clicked link to dynamic loading example 1 at (307, 255) on xpath=//a[@href='/dynamic_loading/1']
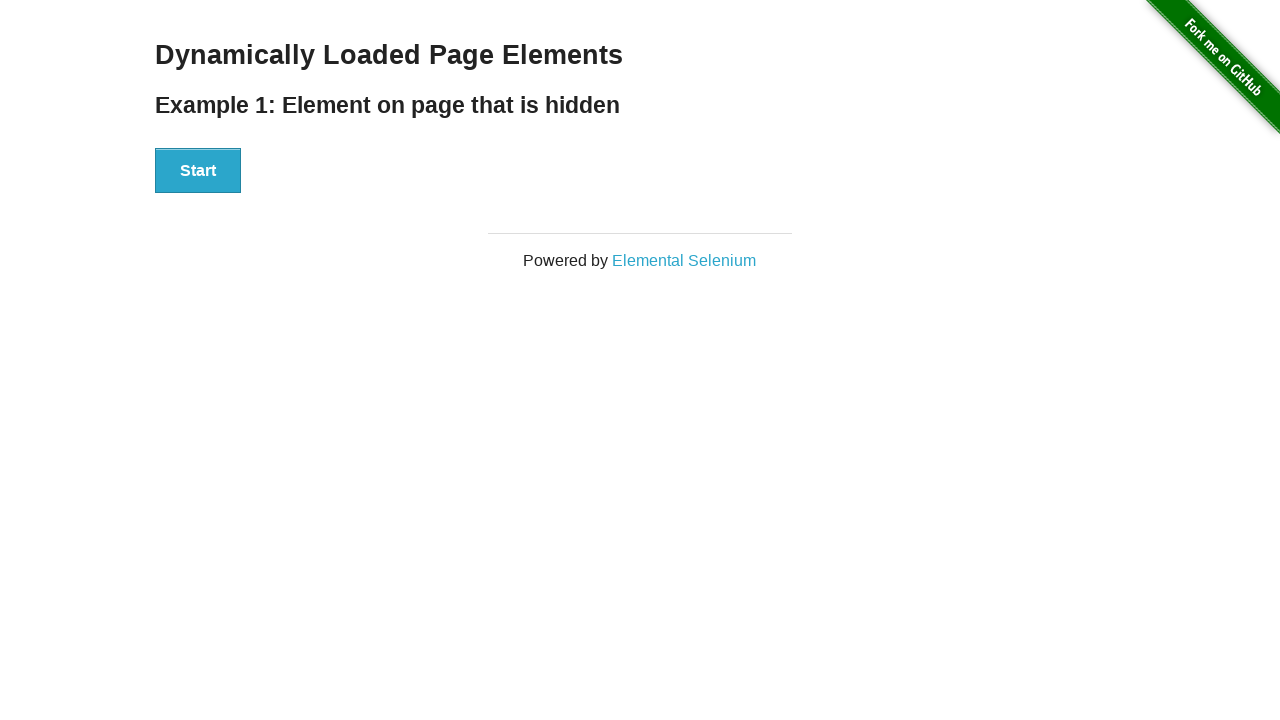

Clicked Start button to trigger dynamic content loading at (198, 171) on xpath=//button[normalize-space()='Start']
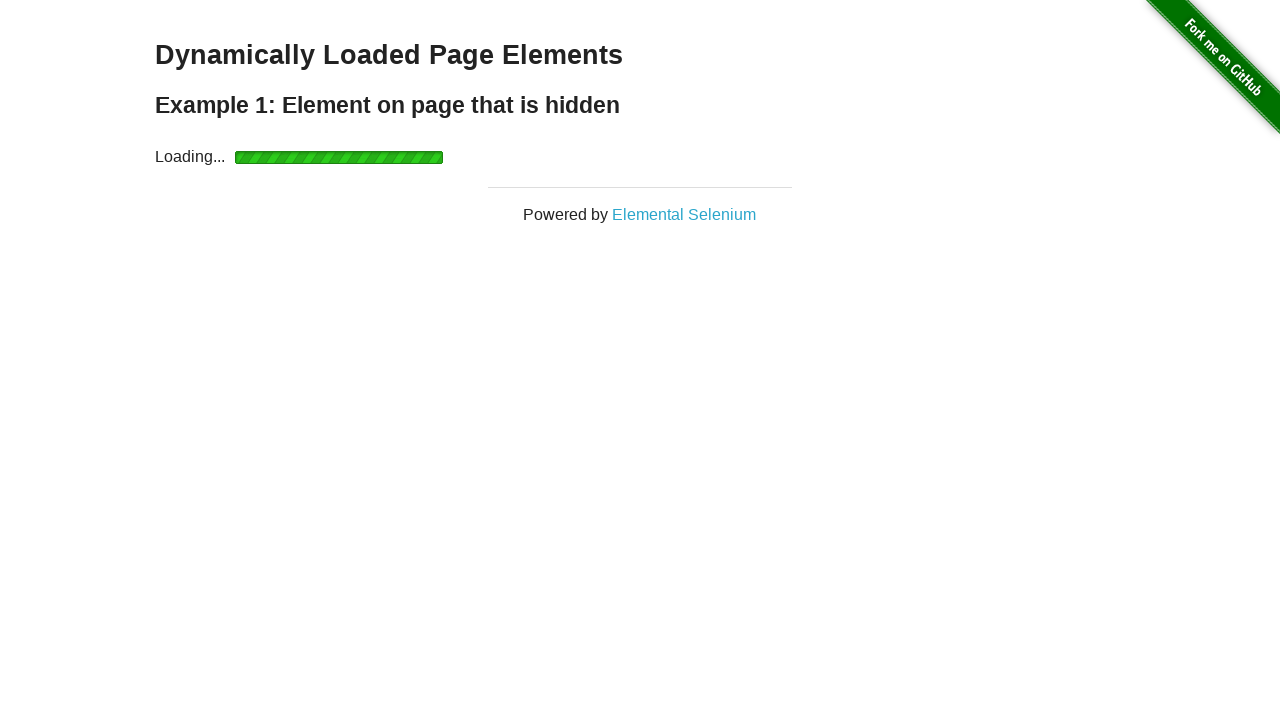

Waited for 'Hello World!' heading to become visible
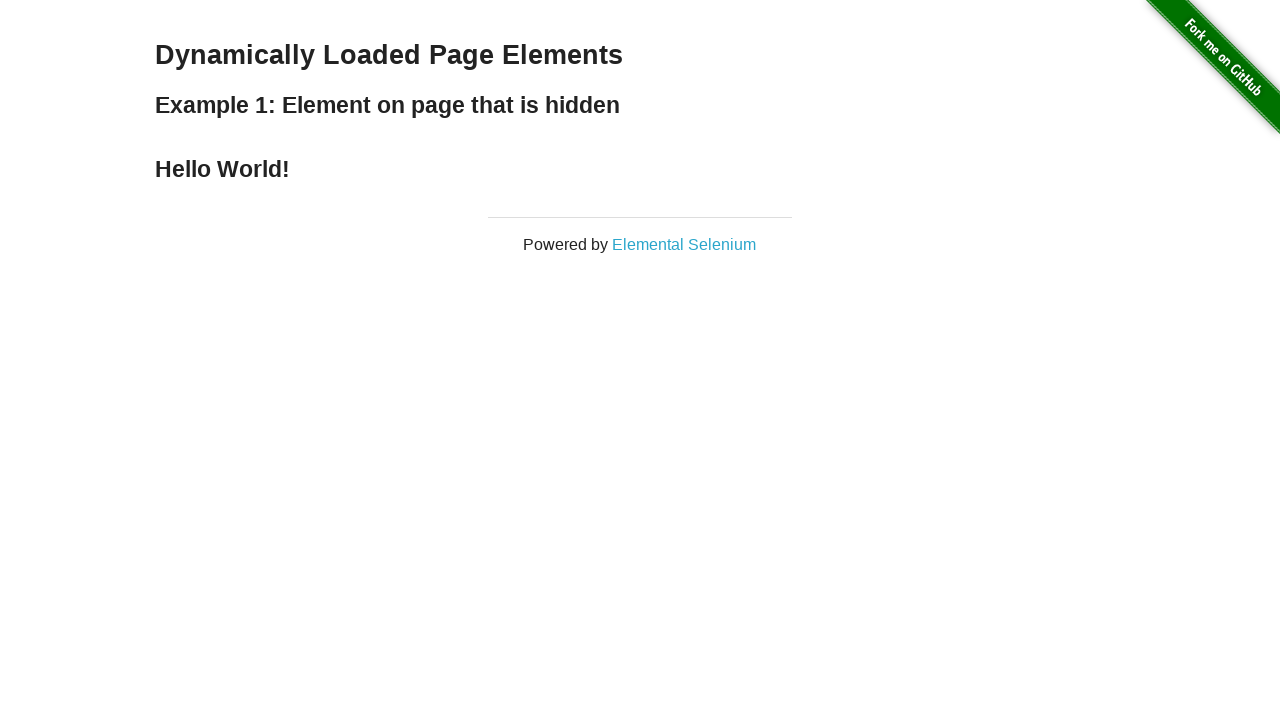

Verified 'Hello World!' text content matches expected value
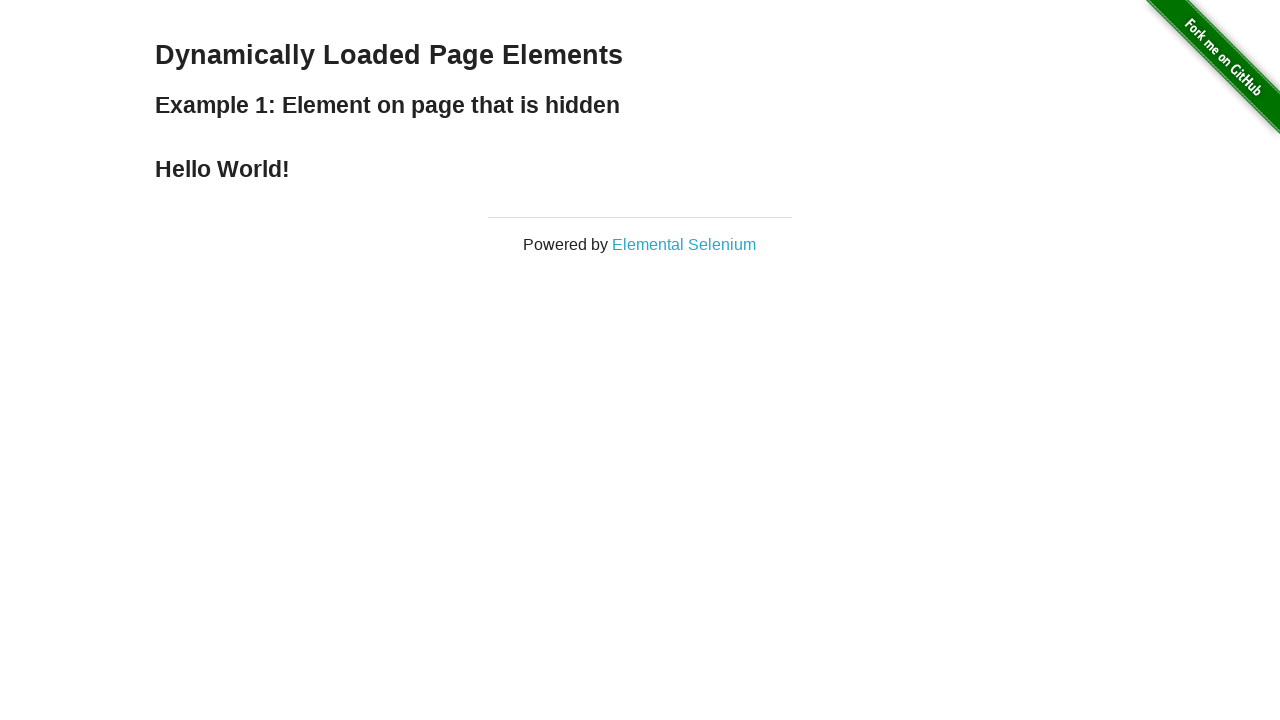

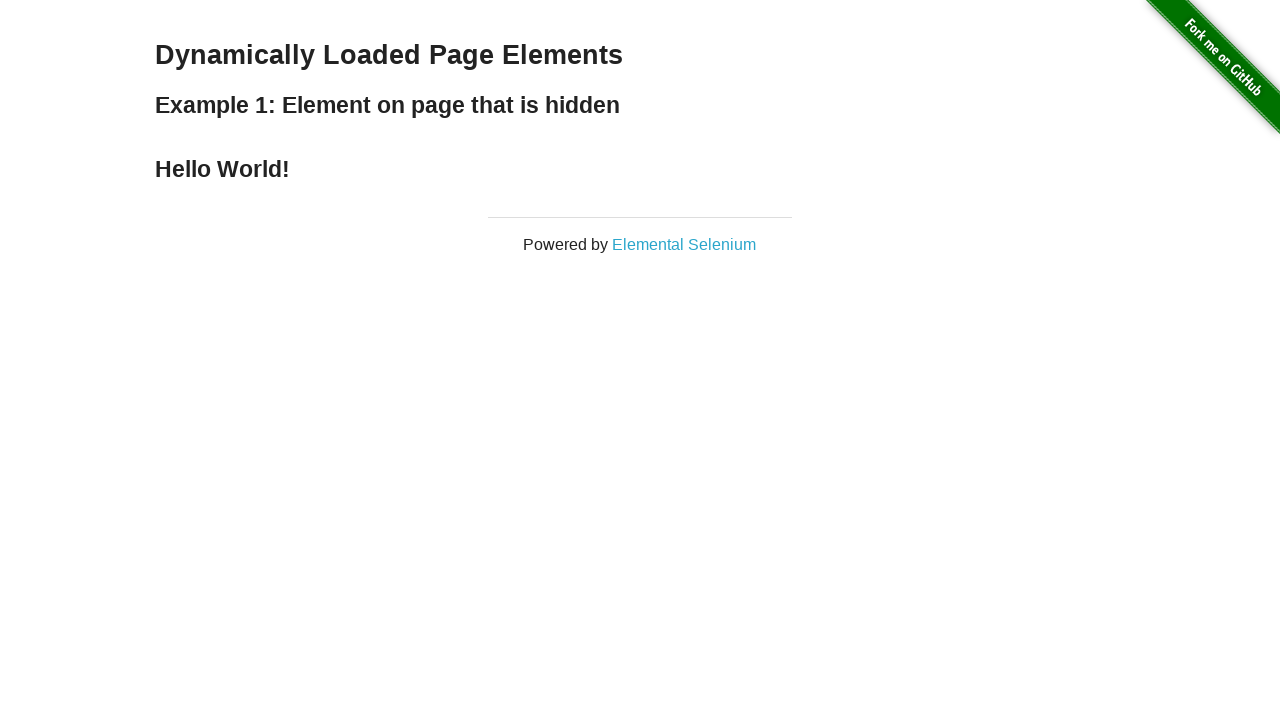